Tests checkbox functionality by selecting Option 2 and Option 3, then verifying the result displays the correct selected values

Starting URL: https://kristinek.github.io/site/examples/actions

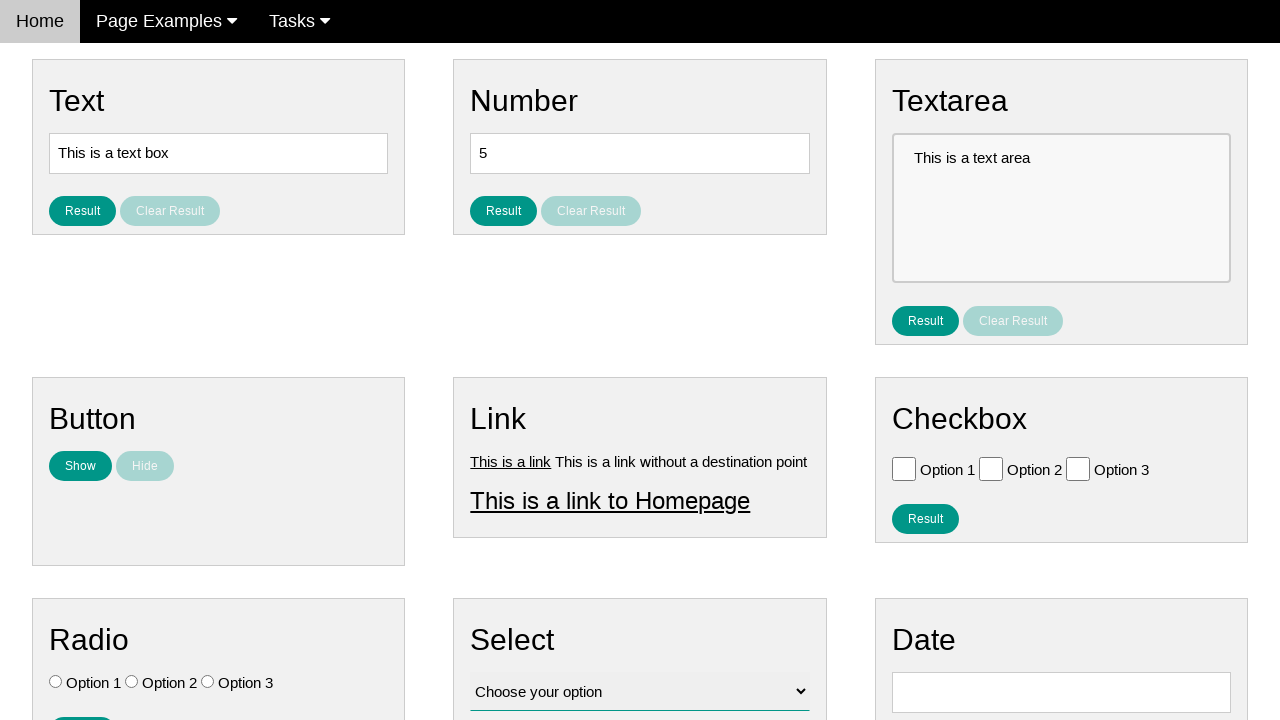

Selected Option 2 checkbox at (991, 468) on .w3-check[value='Option 2'][type='checkbox']
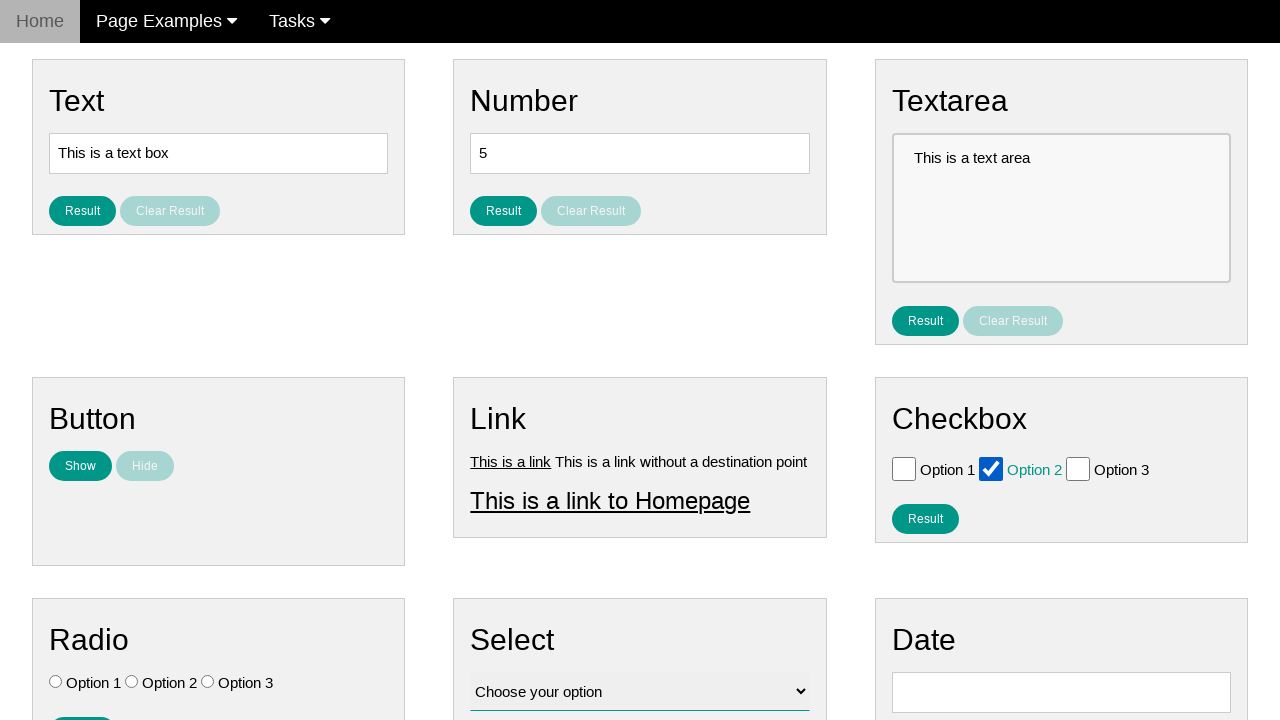

Selected Option 3 checkbox at (1078, 468) on .w3-check[value='Option 3'][type='checkbox']
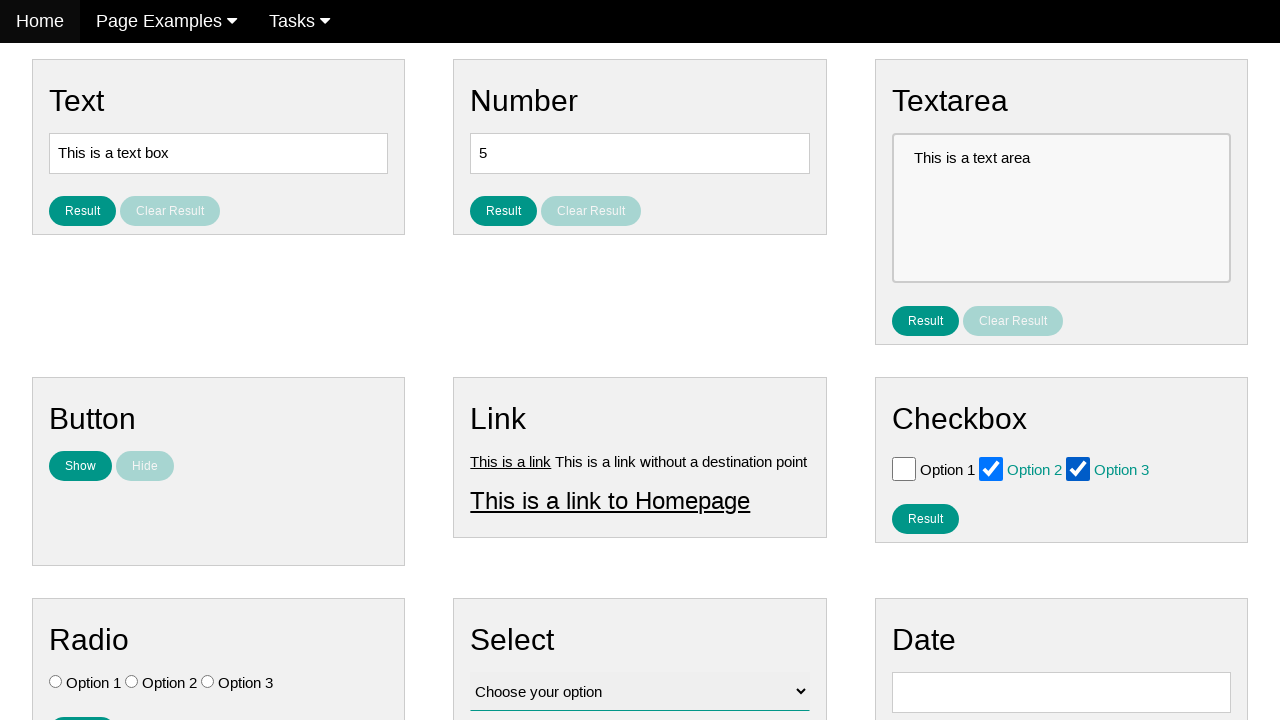

Clicked result button to display selected checkboxes at (925, 518) on #result_button_checkbox
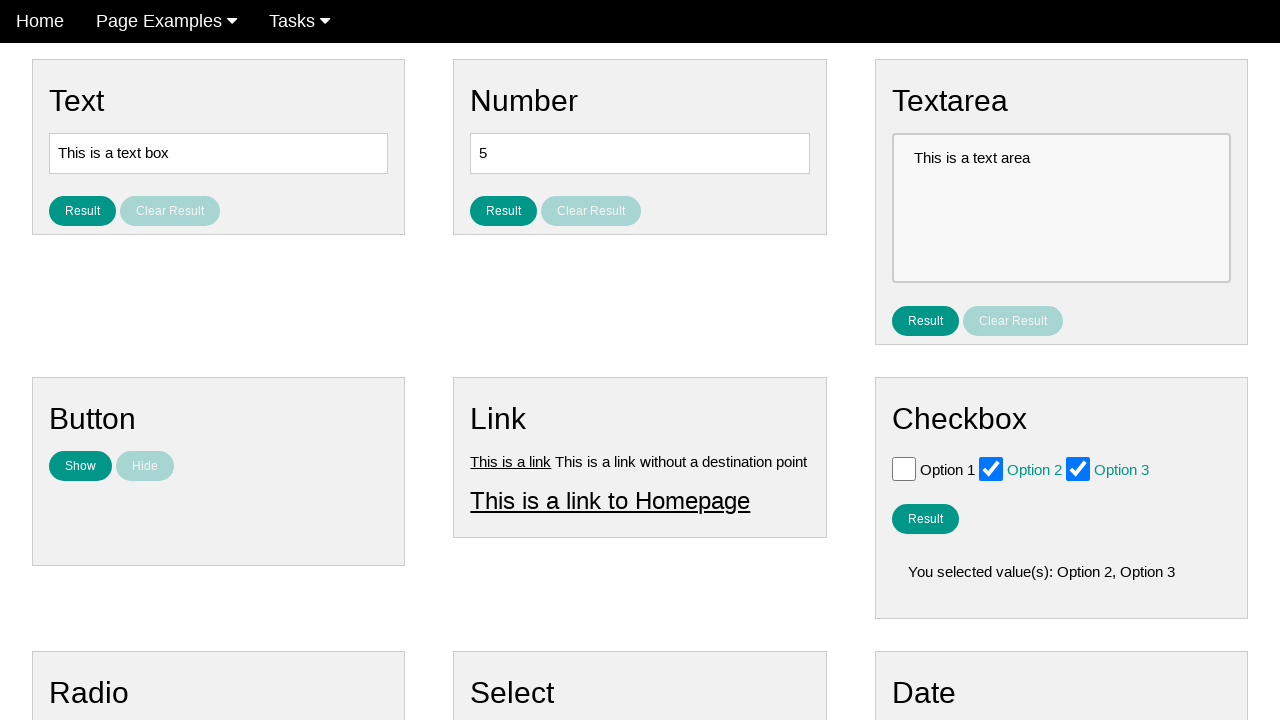

Result element appeared displaying selected checkbox values
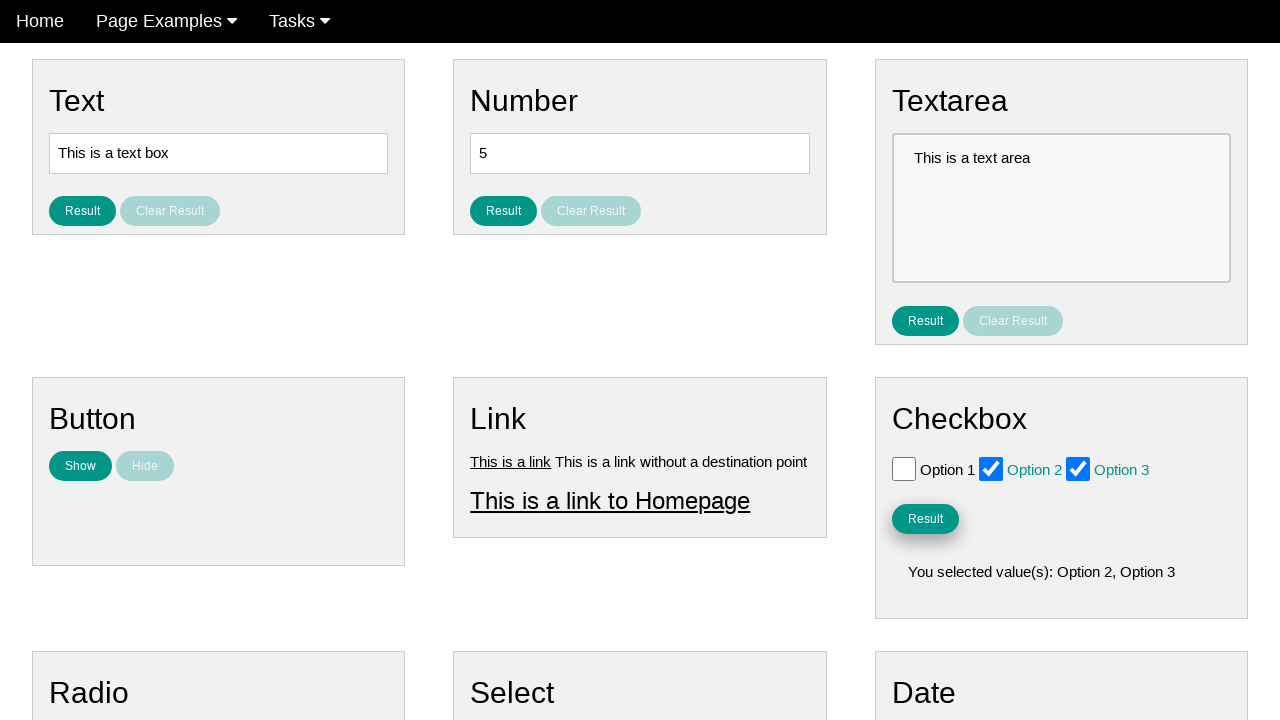

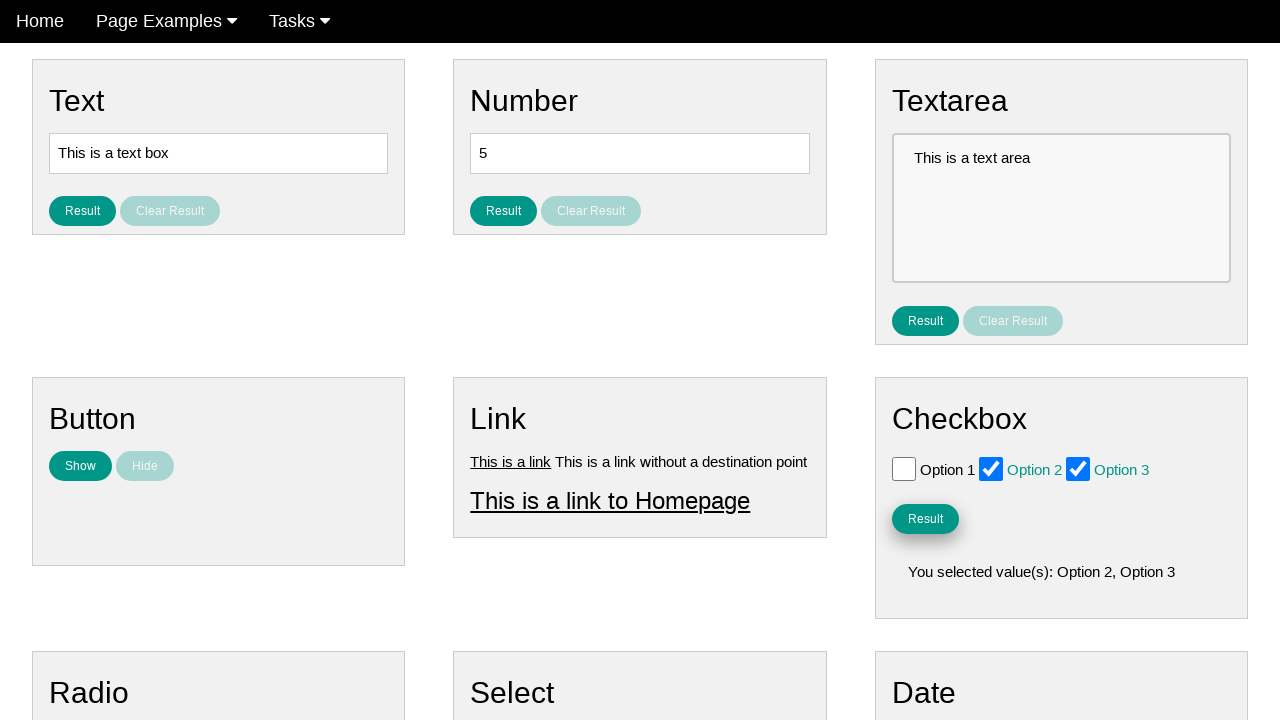